Tests clicking a simple button on a QA practice website by locating the button via XPATH and clicking it

Starting URL: https://www.qa-practice.com/elements/button/simple

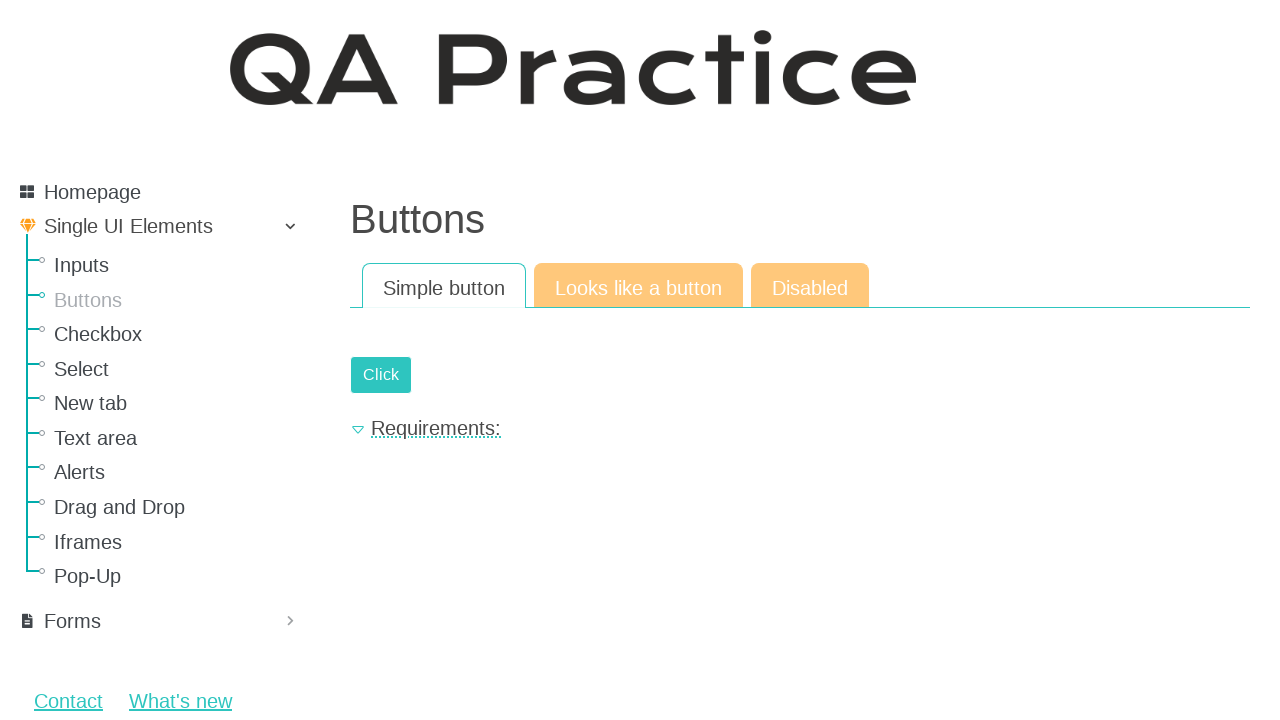

Clicked the primary button using XPATH selector at (381, 375) on xpath=//input[@class='btn btn-primary']
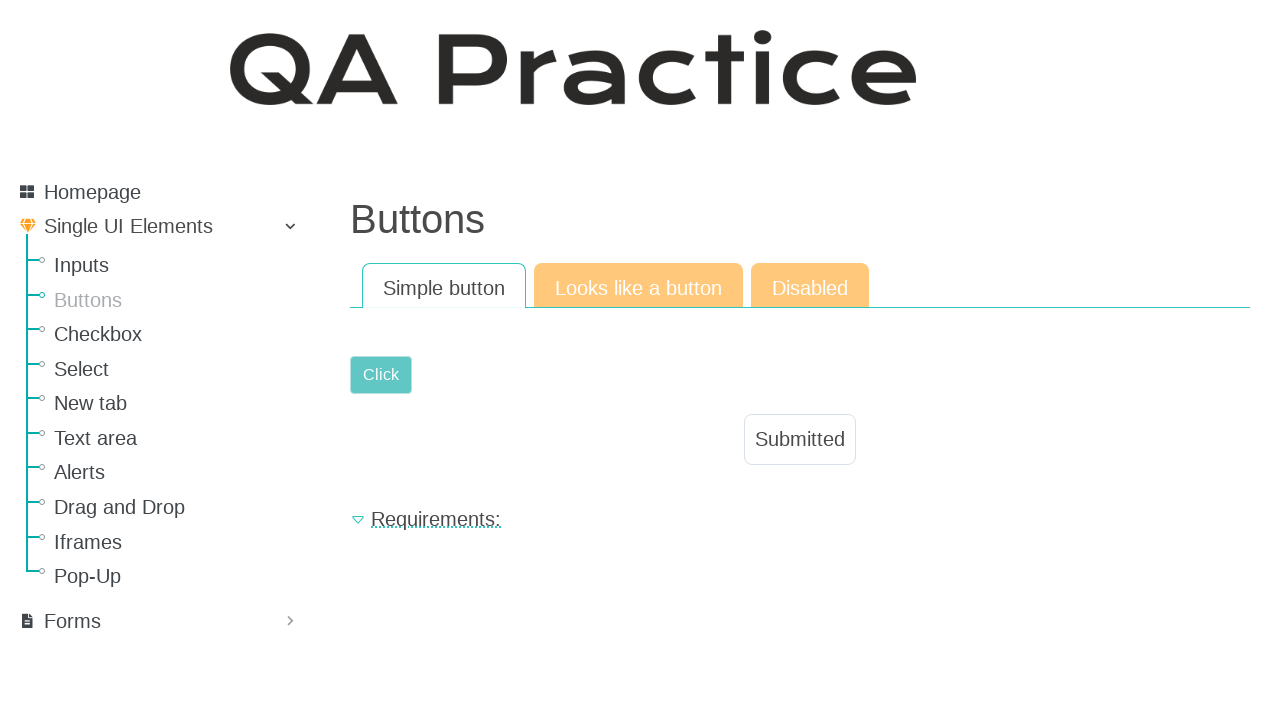

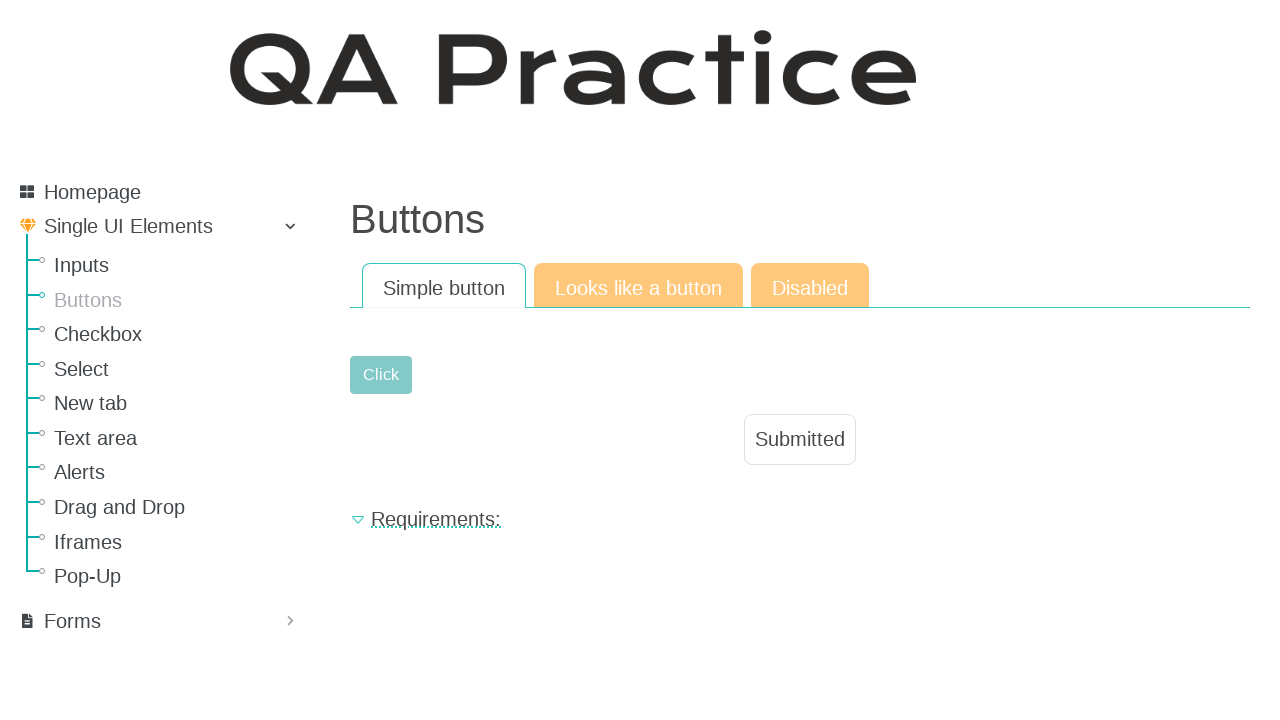